Tests notification message functionality by clicking a link and verifying that the "Action unsuccesful, please try again" message appears. Retries if a different message appears.

Starting URL: http://the-internet.herokuapp.com/notification_message_rendered

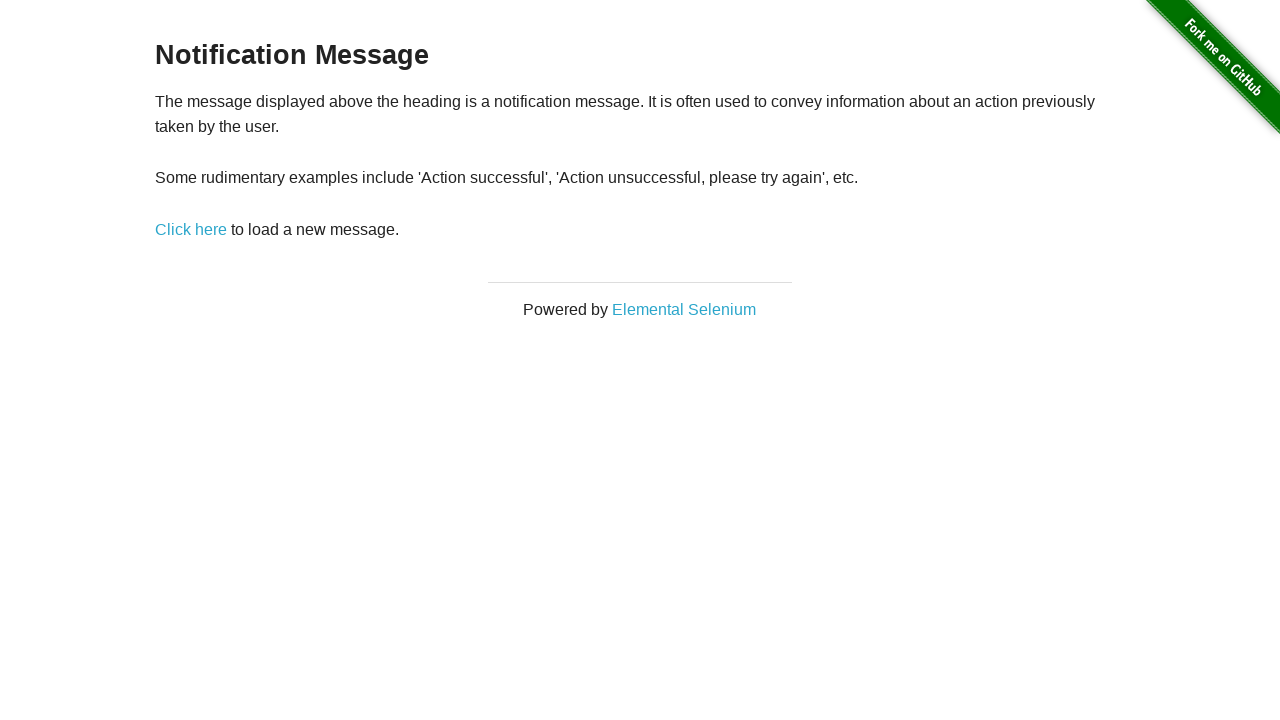

Clicked 'Click here' link to trigger notification at (191, 229) on xpath=//*[@id='content']/div/p/a
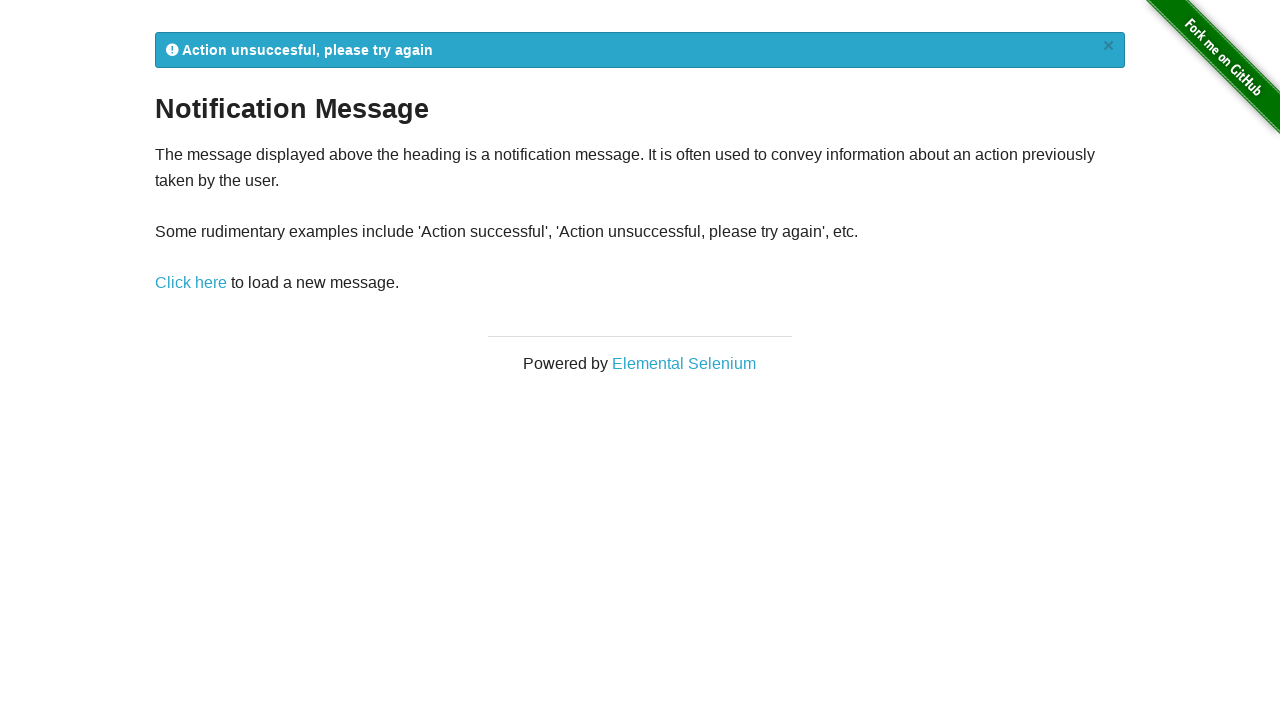

Notification message appeared
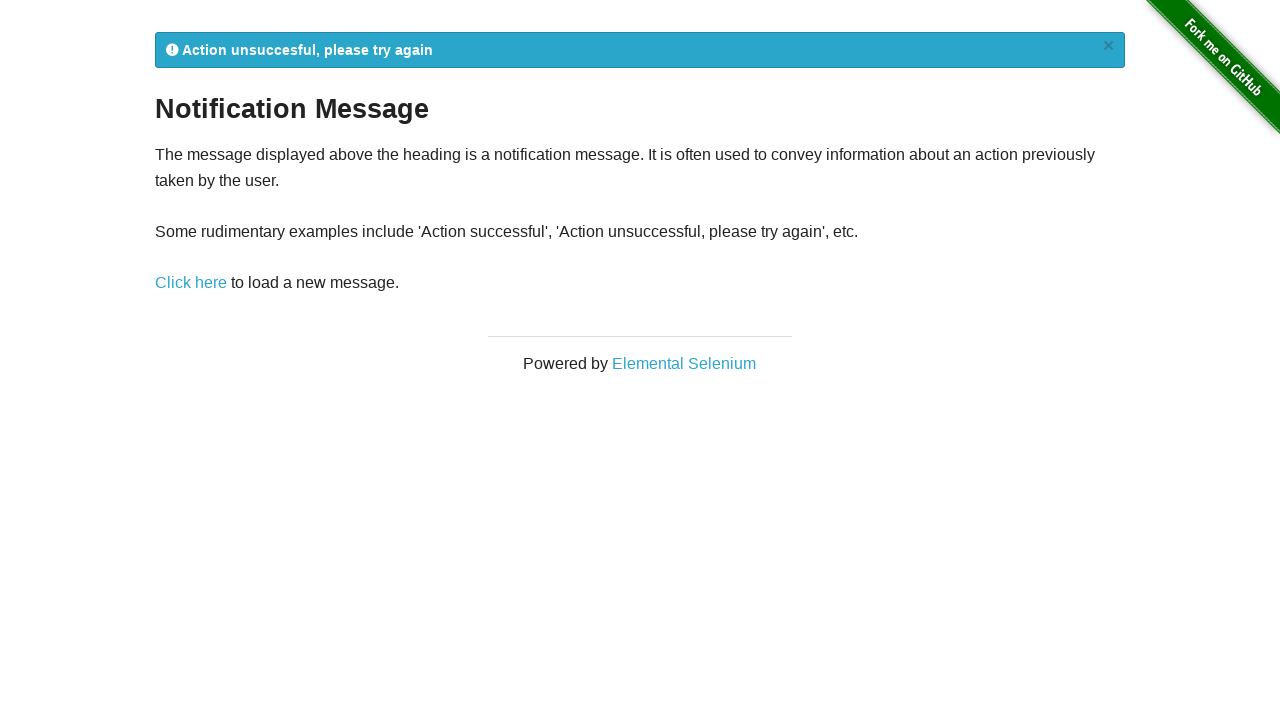

Retrieved notification text: 'Action unsuccesful, please try again
×'
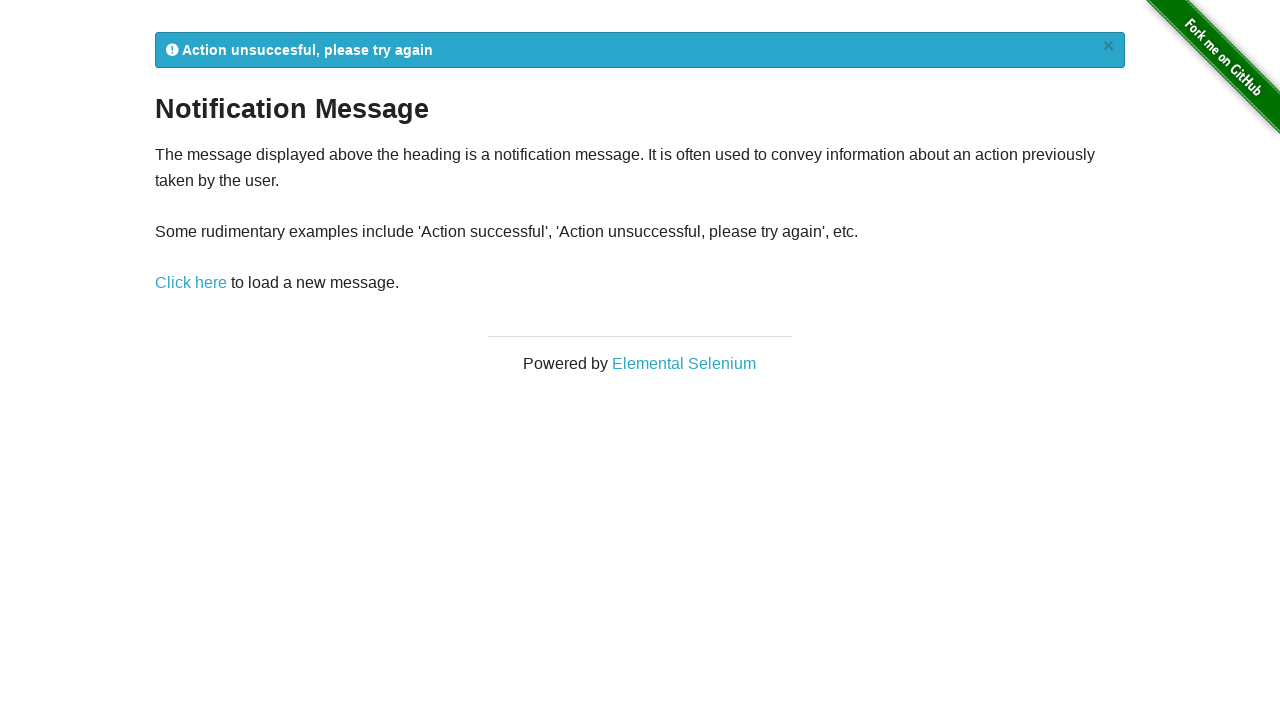

Verified 'Action unsuccesful, please try again' message appeared
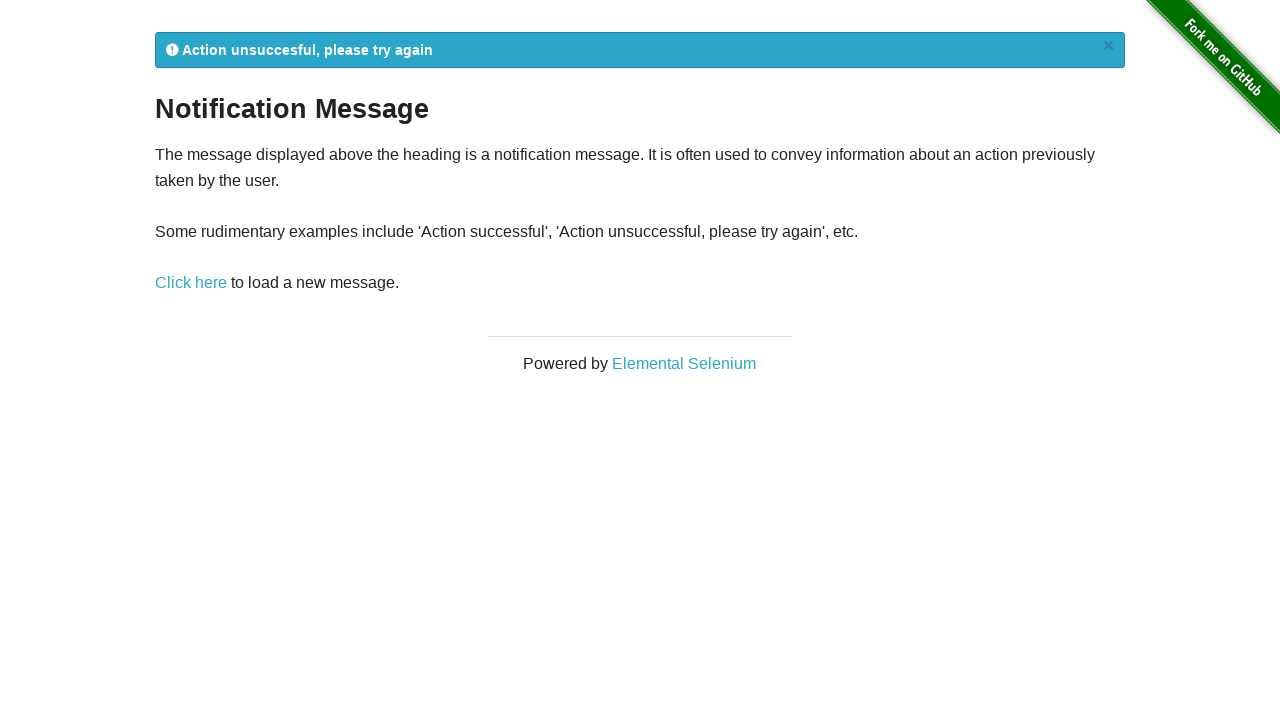

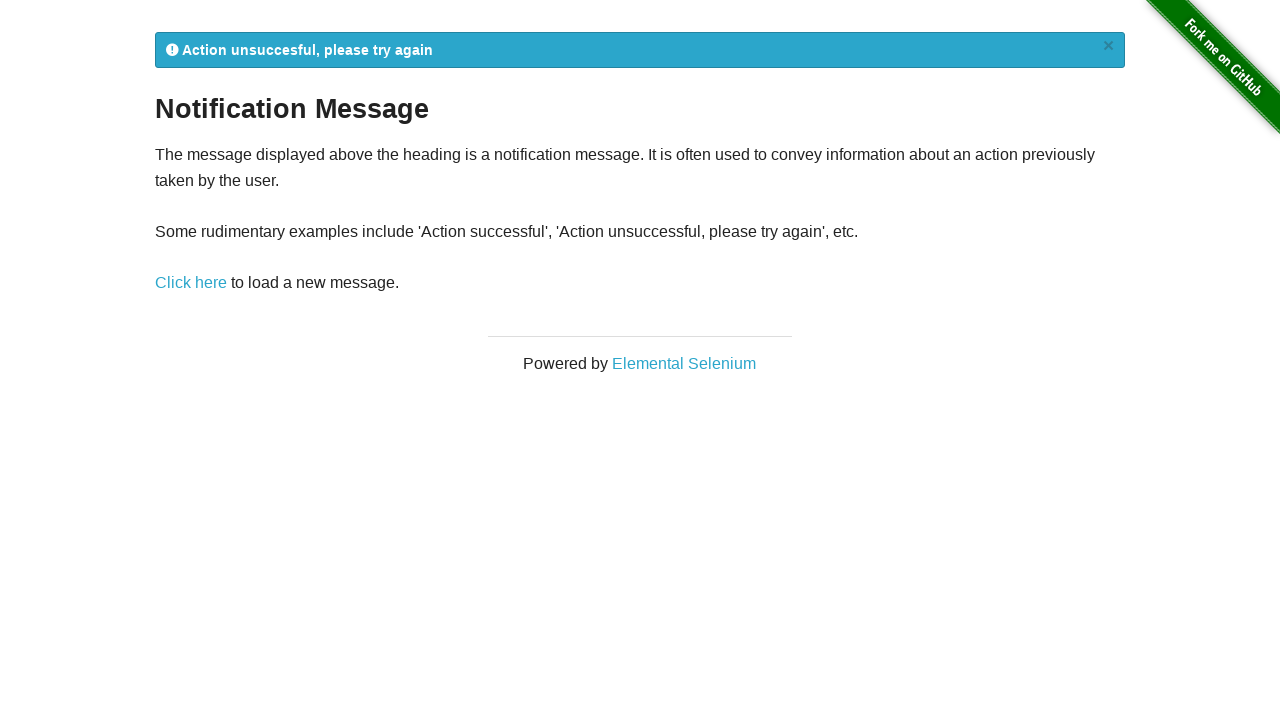